Finds the first element with class "test" and retrieves its text

Starting URL: https://kristinek.github.io/site/examples/locators

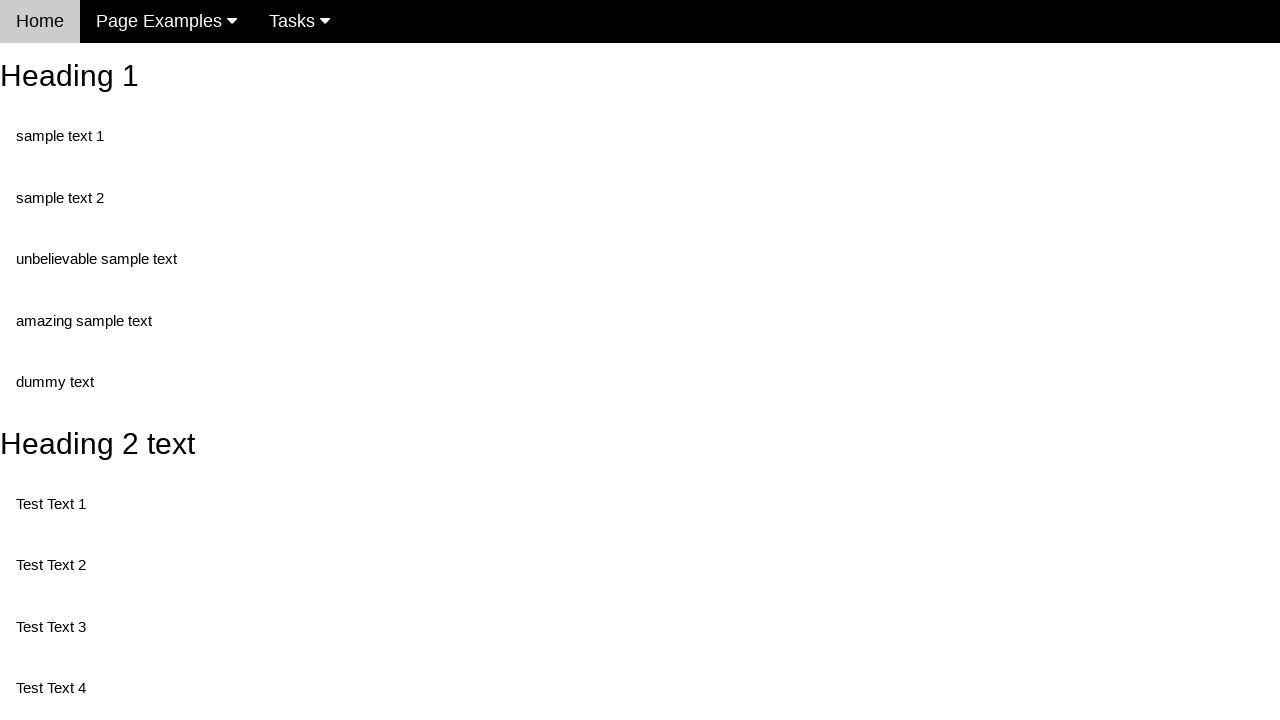

Navigated to locators example page
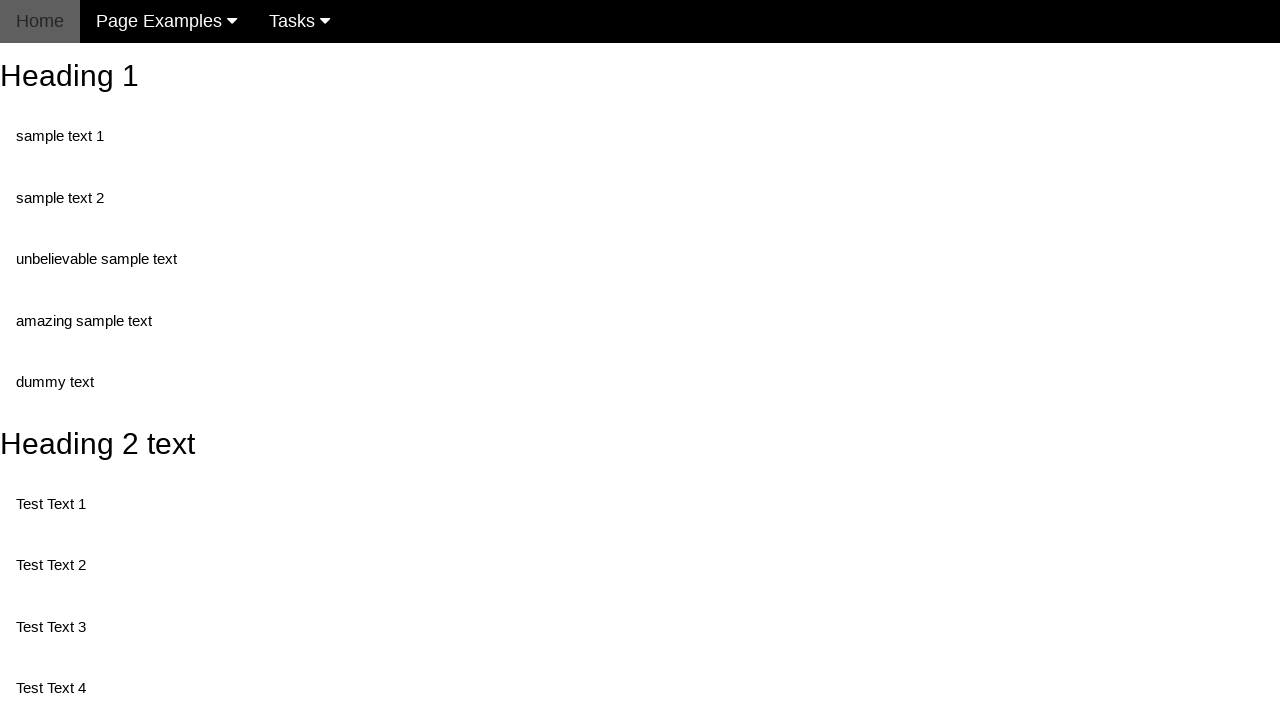

Retrieved text content from first element with class 'test'
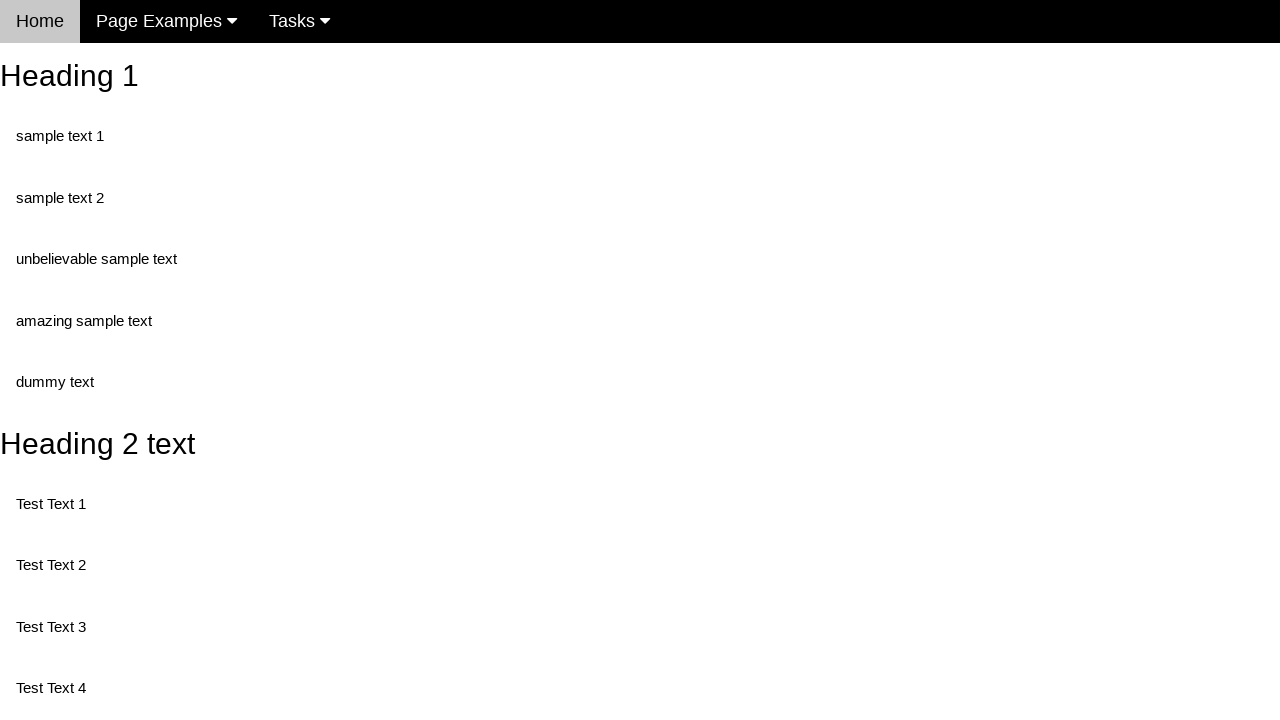

Printed text content: Test Text 1
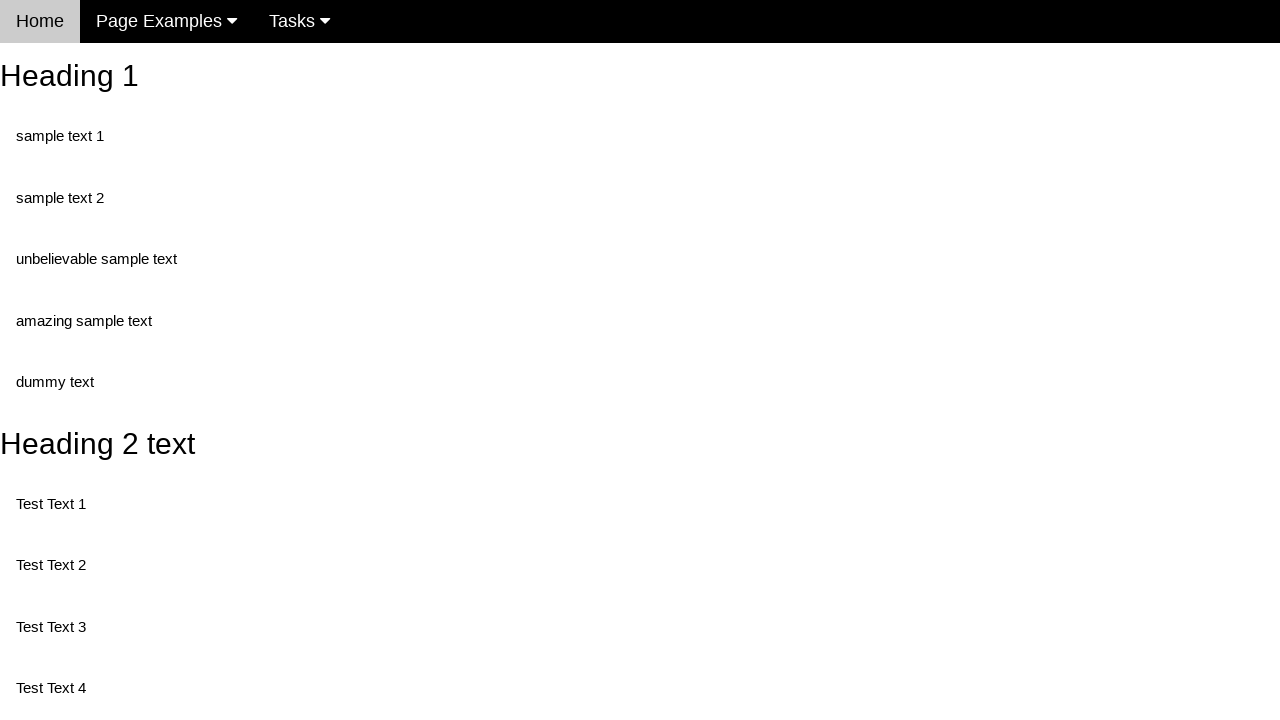

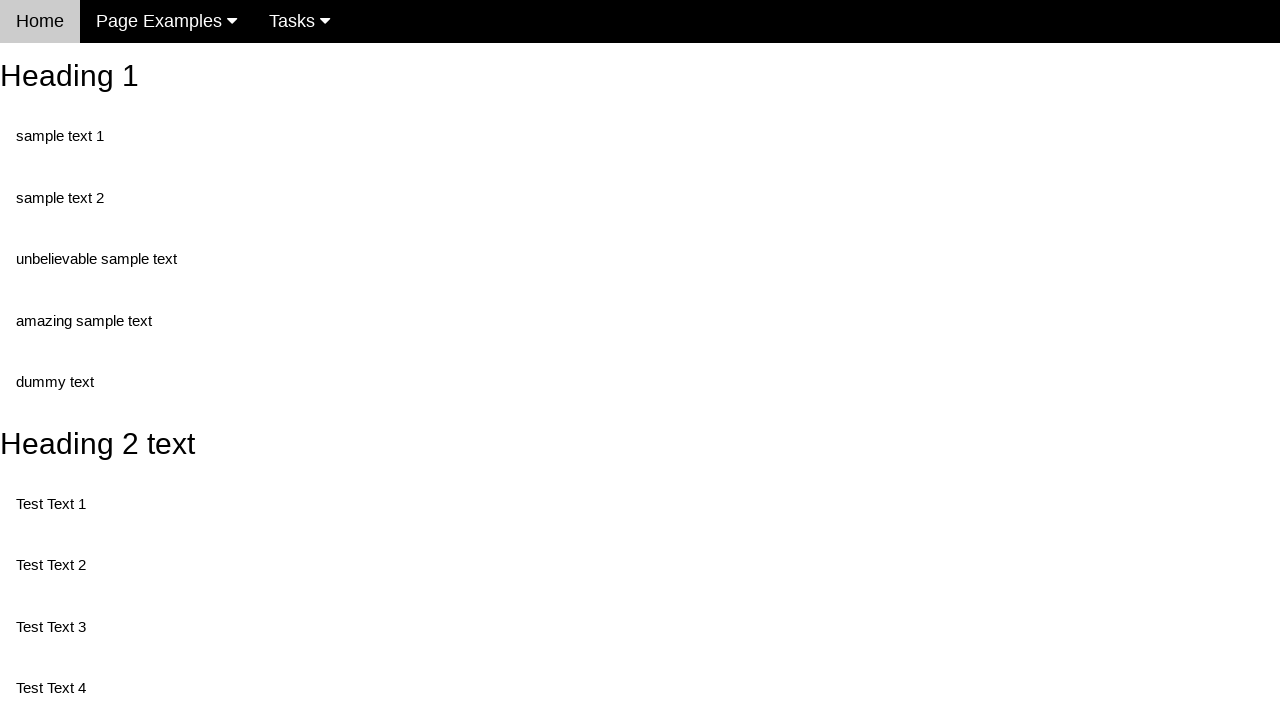